Focuses on the native select dropdown element

Starting URL: https://demoqa.com/select-menu

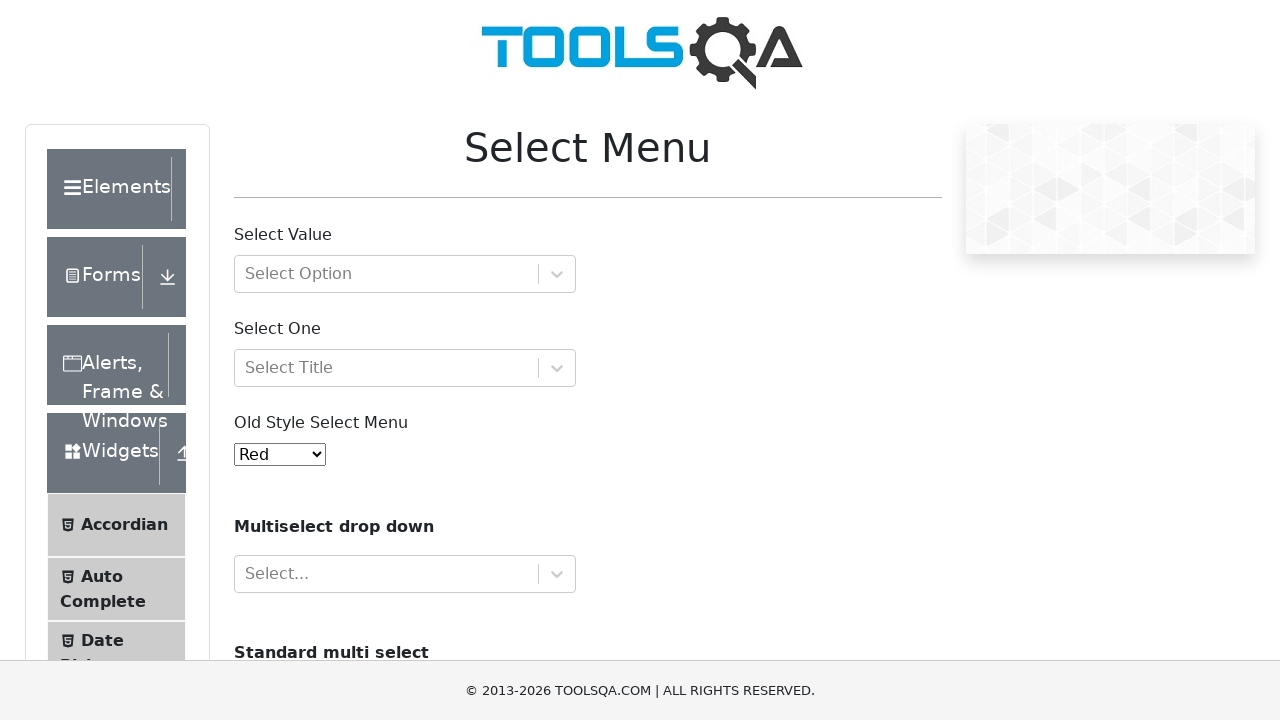

Waited for native select dropdown element to be attached to the DOM
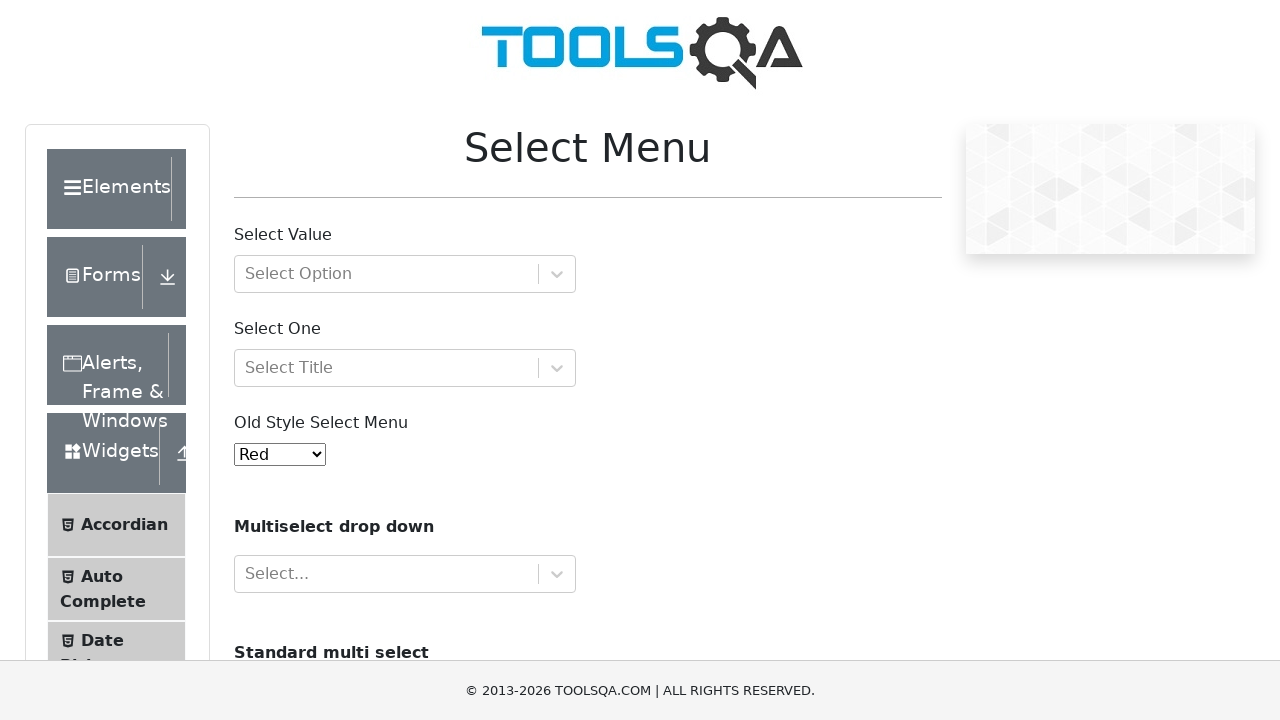

Focused on the native select dropdown element without throwing an exception on #oldSelectMenu
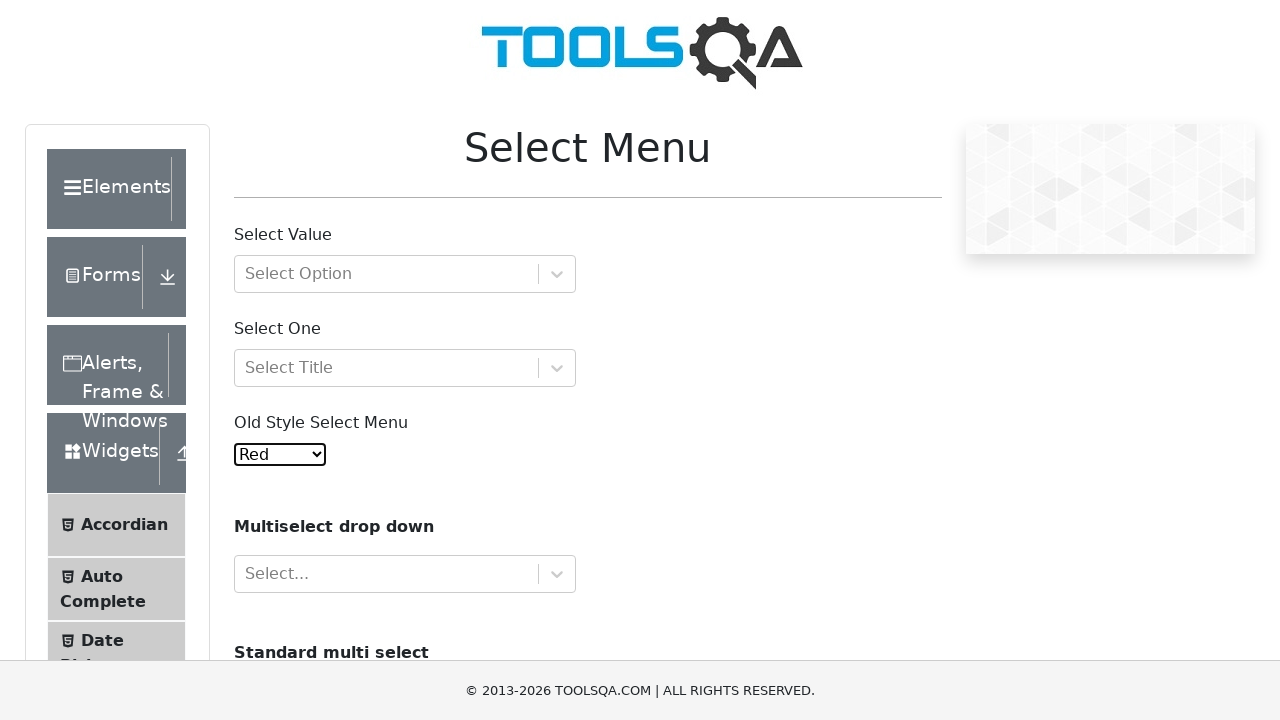

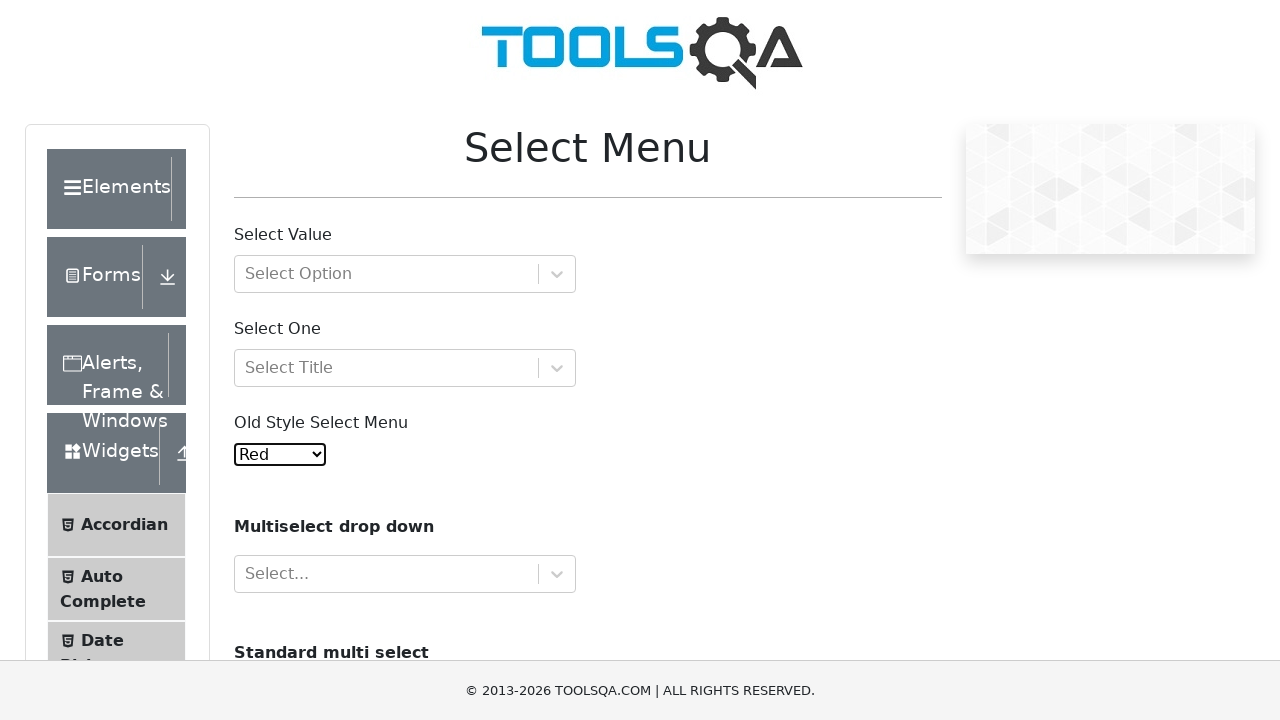